Tests the 12306 train ticket search functionality by entering origin and destination stations, selecting a travel date, and submitting the search query to view available tickets.

Starting URL: https://kyfw.12306.cn/otn/leftTicket/init

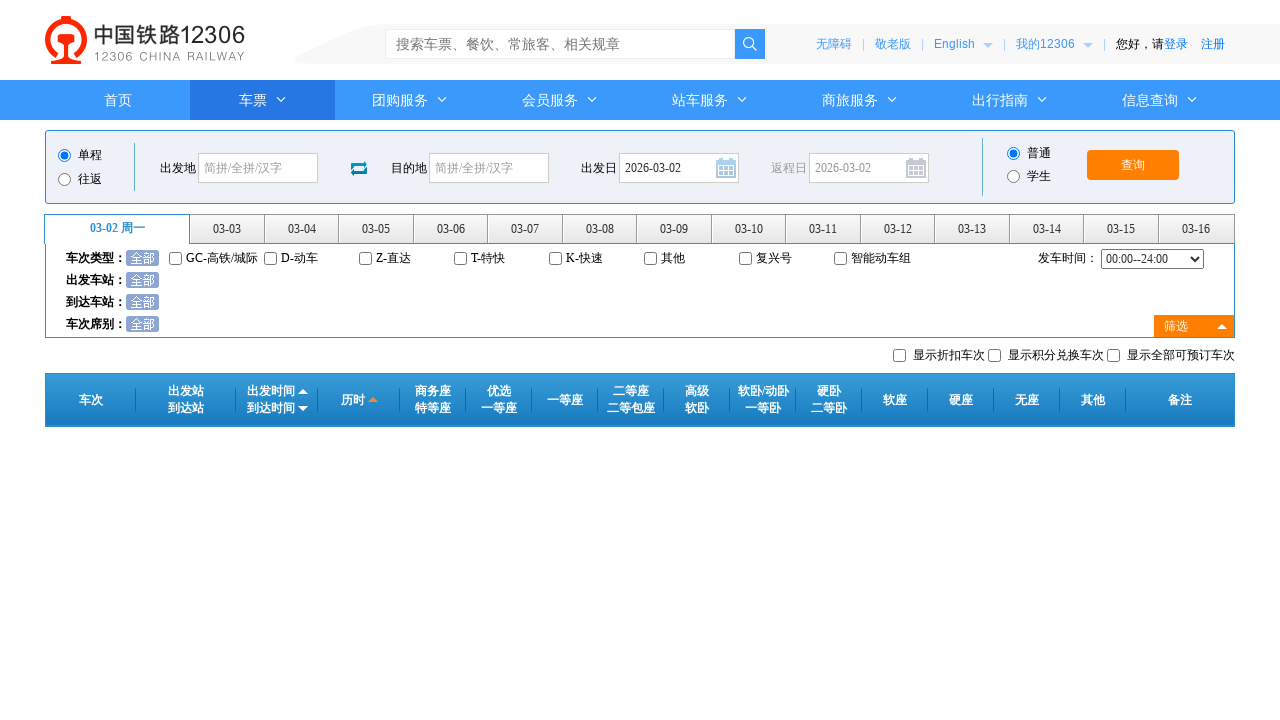

Clicked origin station field at (258, 168) on #fromStationText
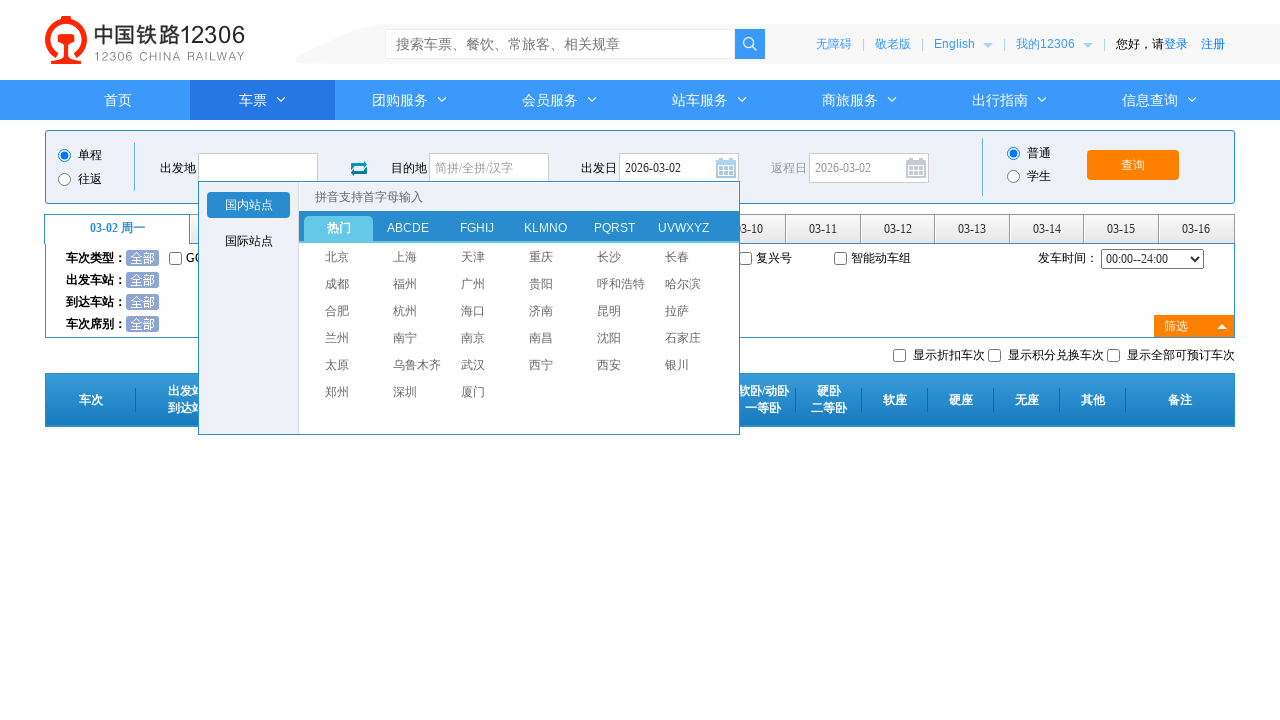

Filled origin station with '北京' (Beijing) on #fromStationText
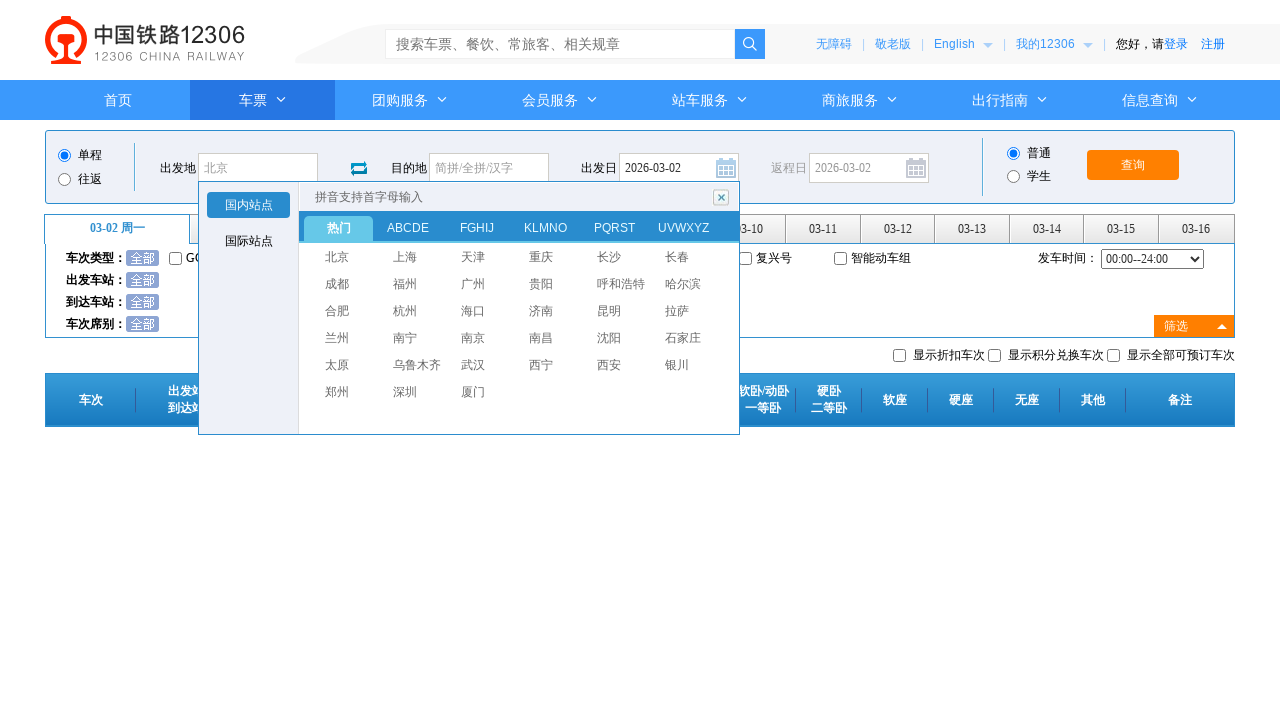

Pressed Enter to confirm origin station
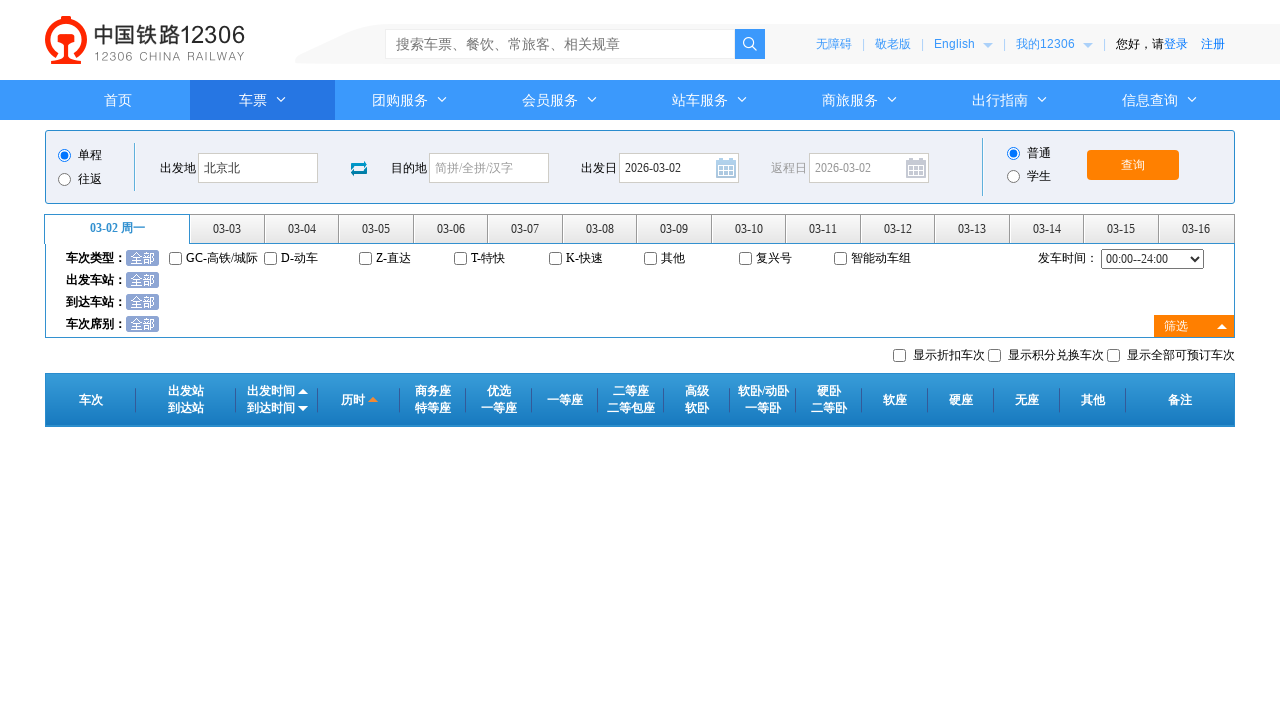

Clicked destination station field at (489, 168) on #toStationText
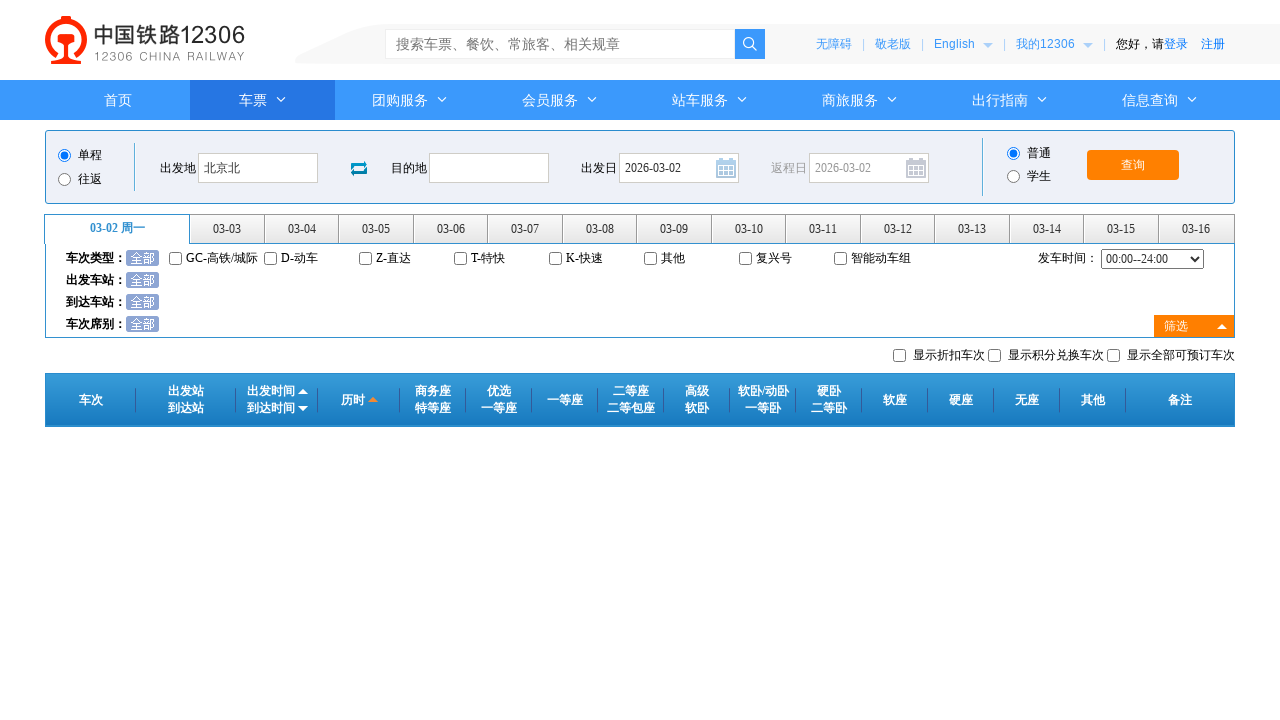

Filled destination station with '上海' (Shanghai) on #toStationText
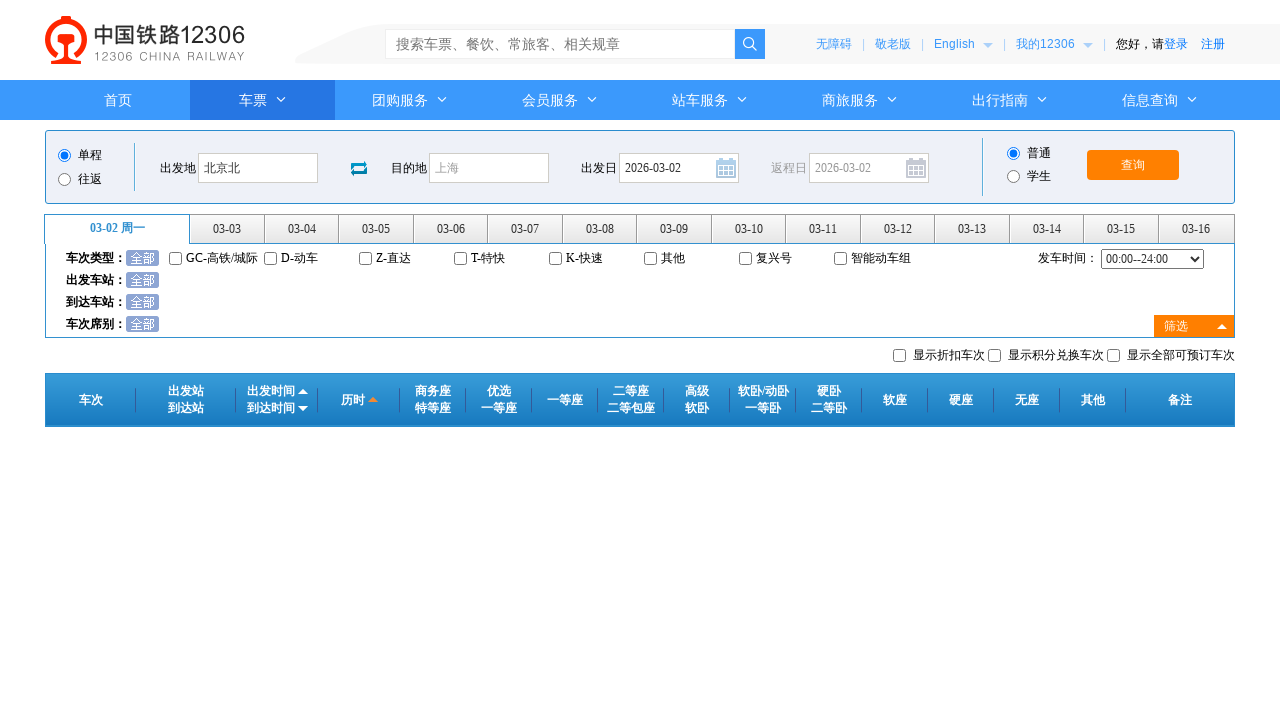

Pressed Enter to confirm destination station
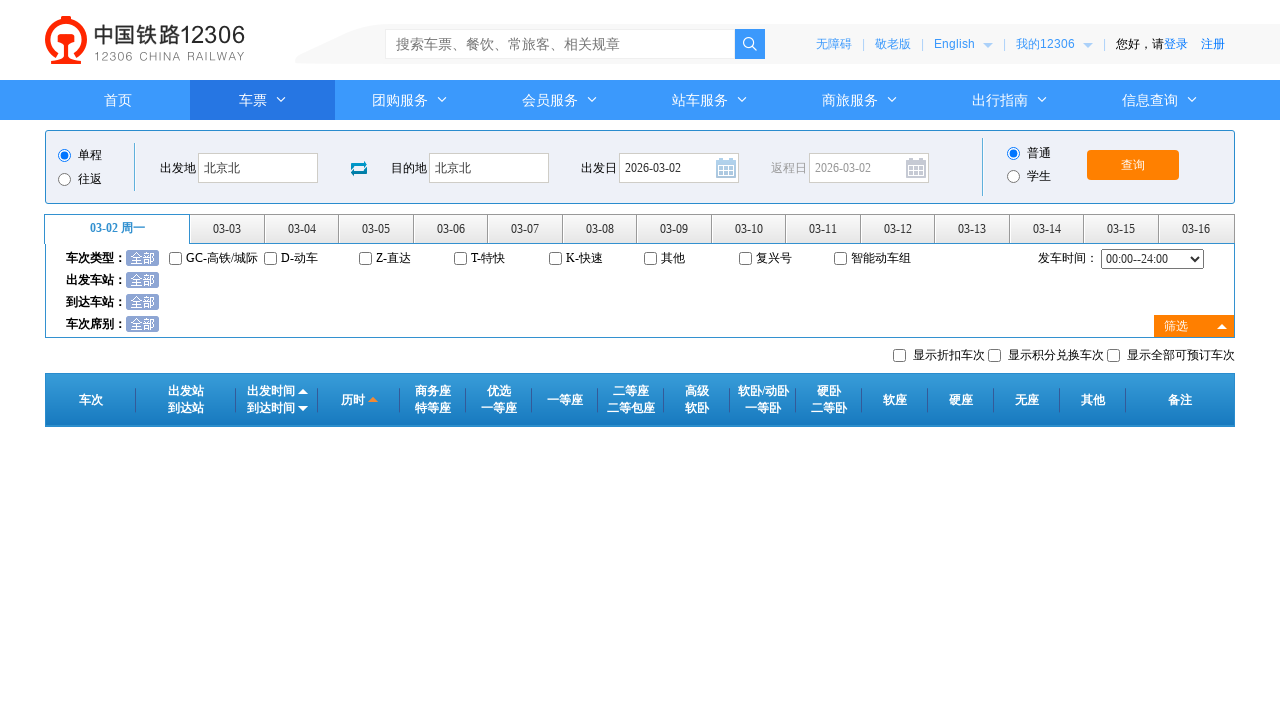

Removed readonly attribute from date field
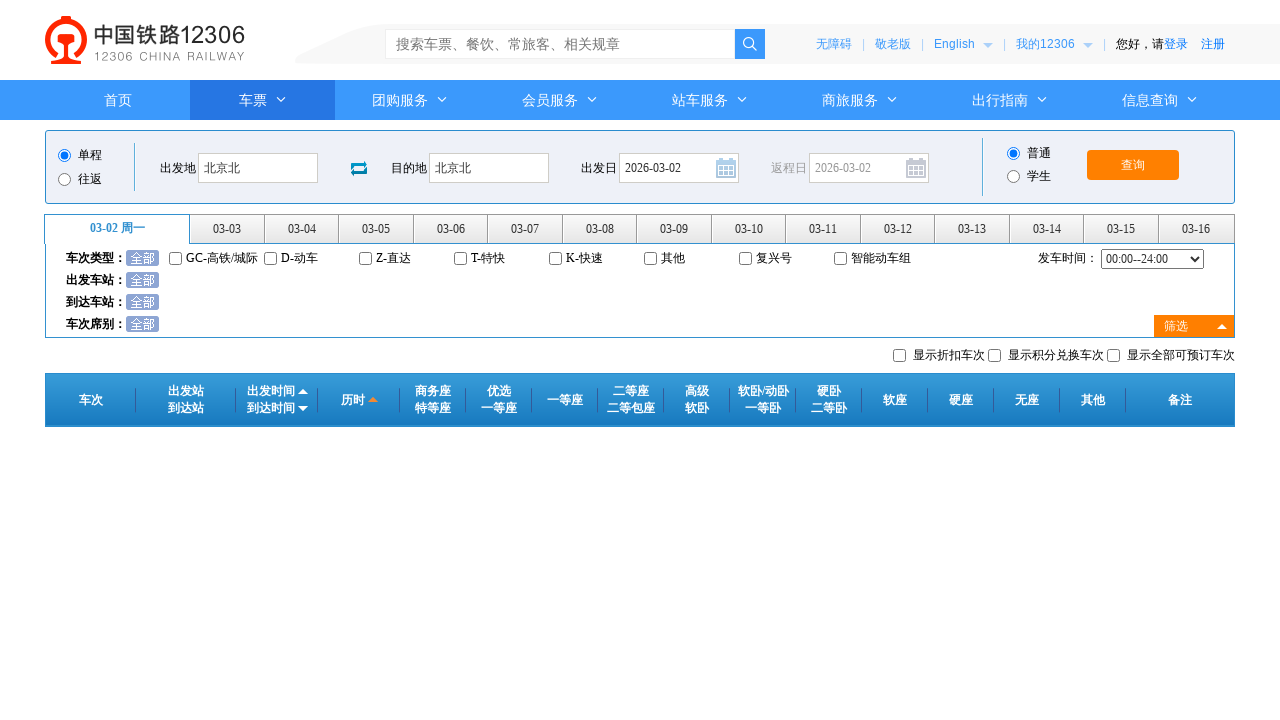

Filled travel date with '2024-03-15' on #train_date
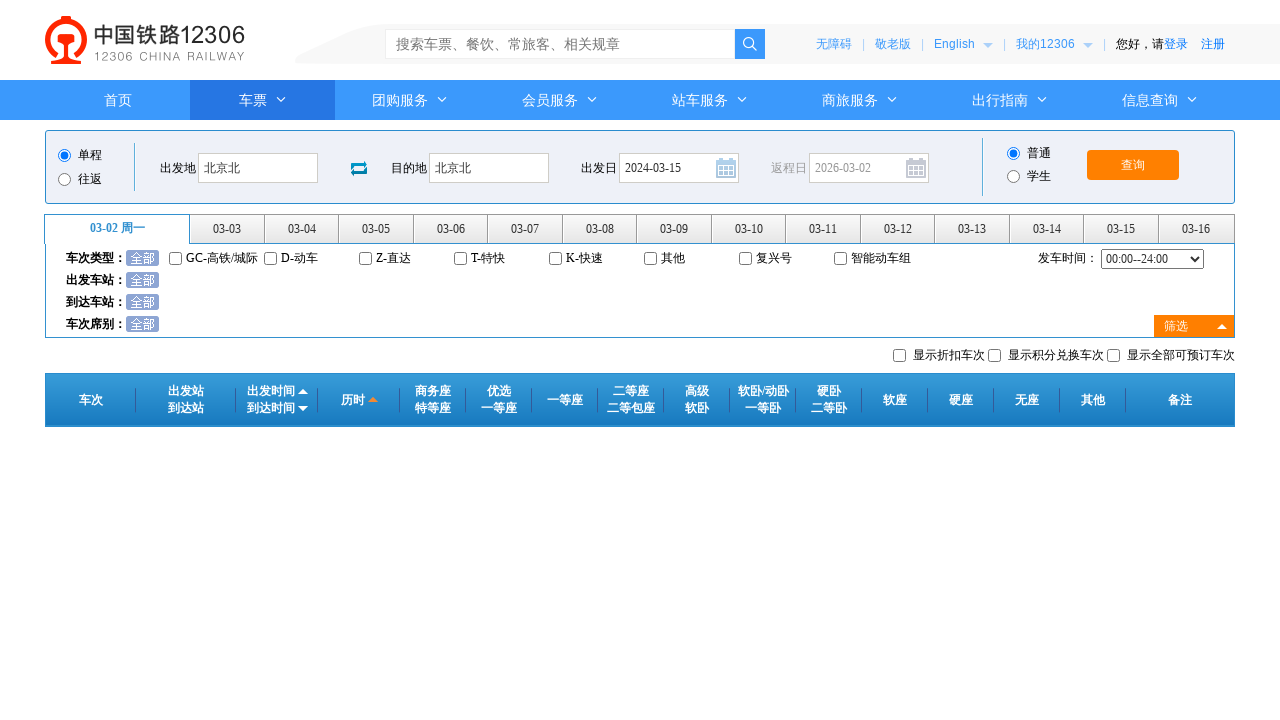

Clicked date field to confirm selection at (679, 168) on #train_date
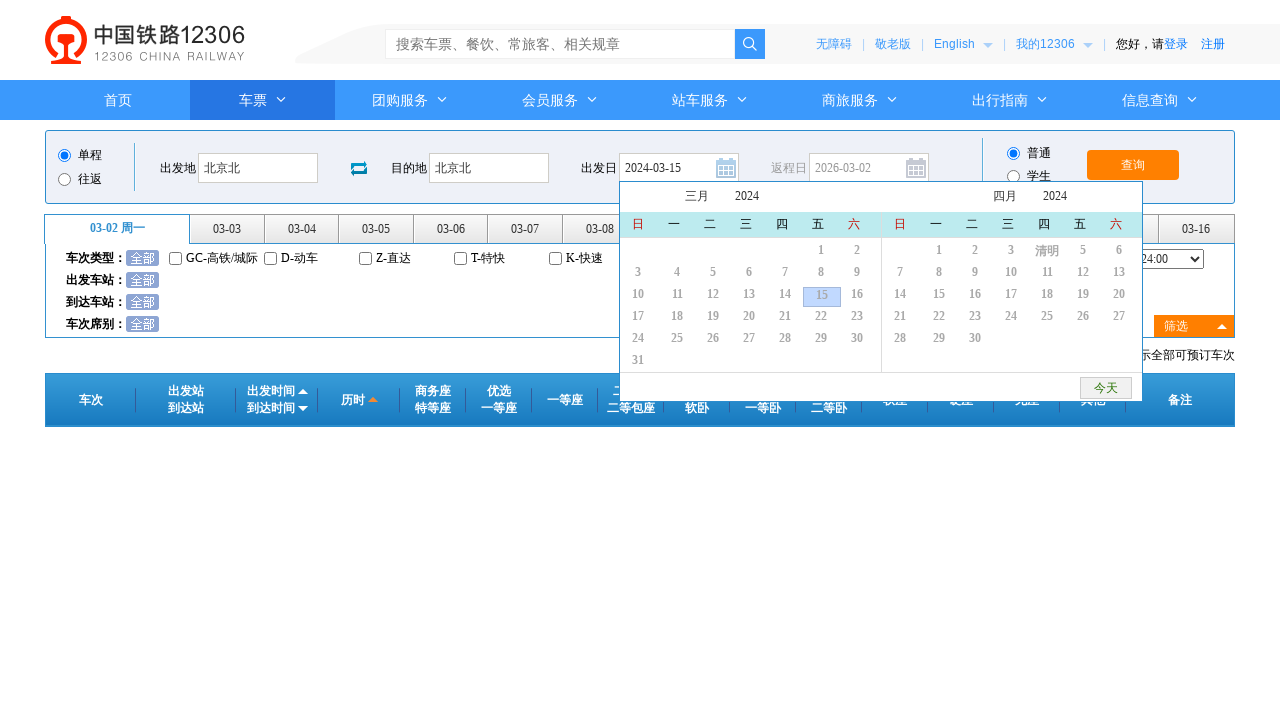

Clicked search button to query available tickets at (1133, 165) on #query_ticket
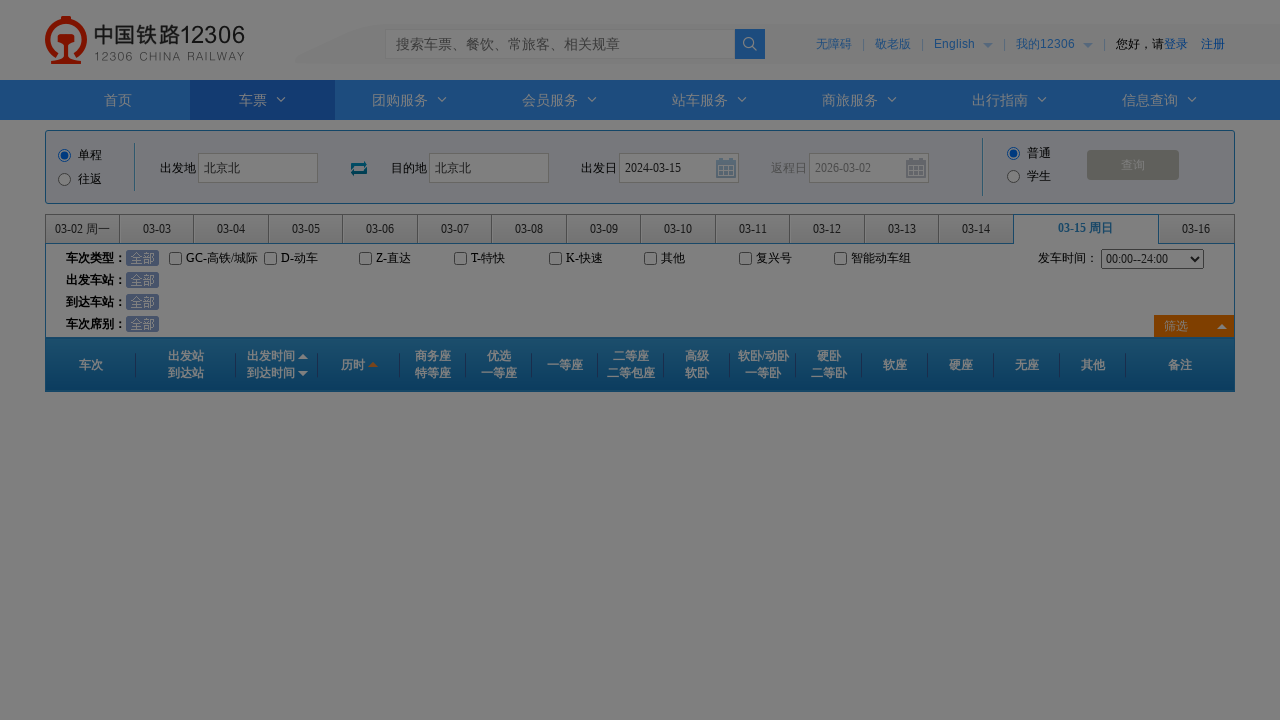

Waited 2 seconds for search results to load
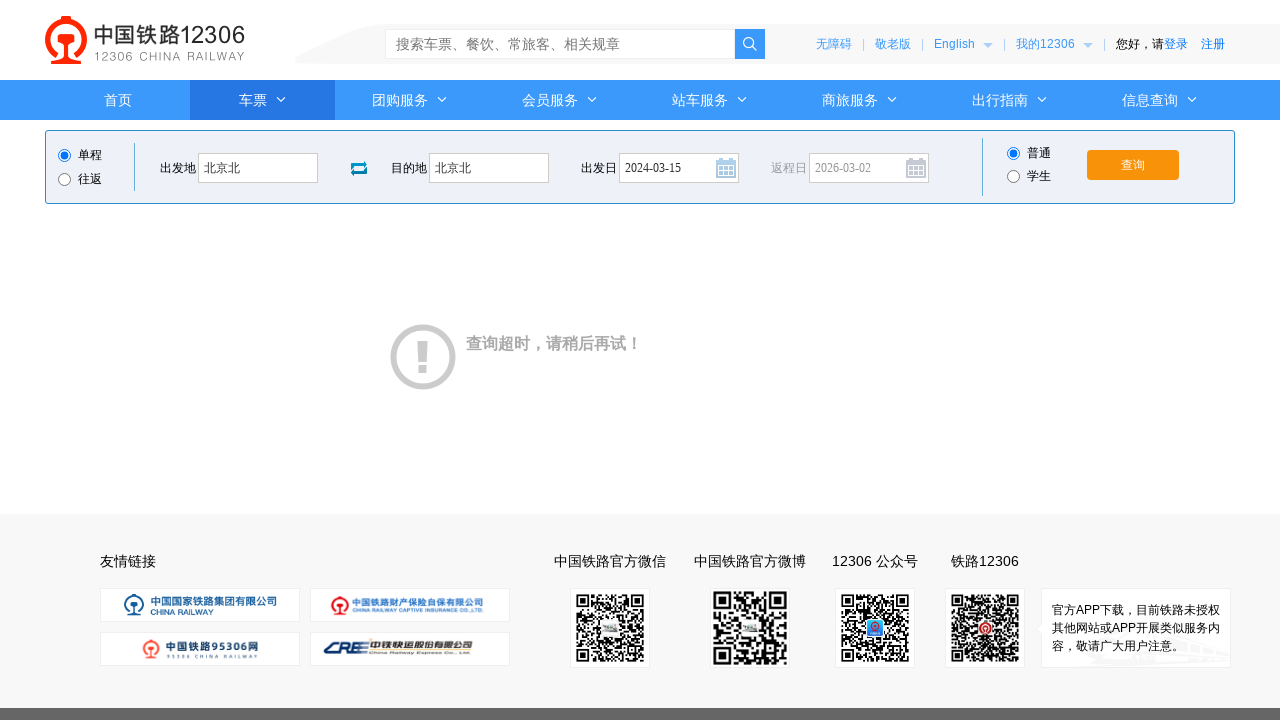

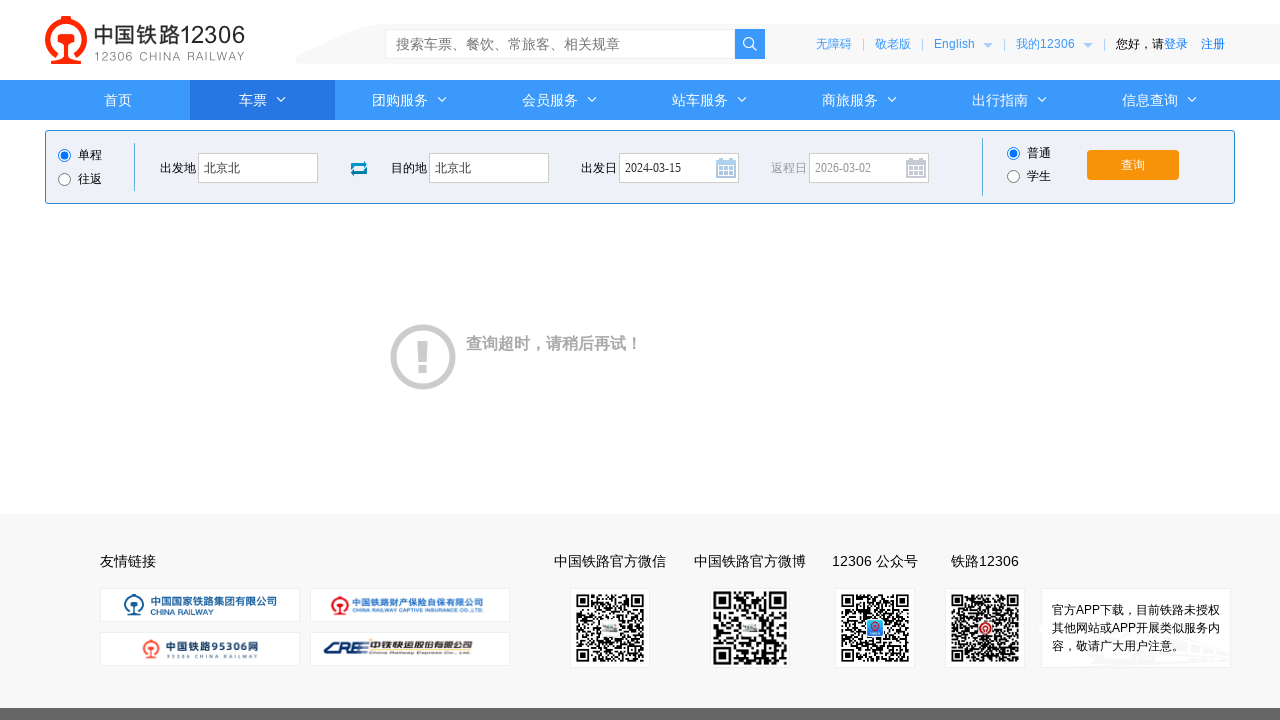